Tests multi-select functionality on DevExpress demo page by clicking a 3G checkbox feature and then selecting a model from a dynamically loaded list

Starting URL: https://demos.devexpress.com/aspxeditorsdemos/ListEditors/MultiSelect.aspx

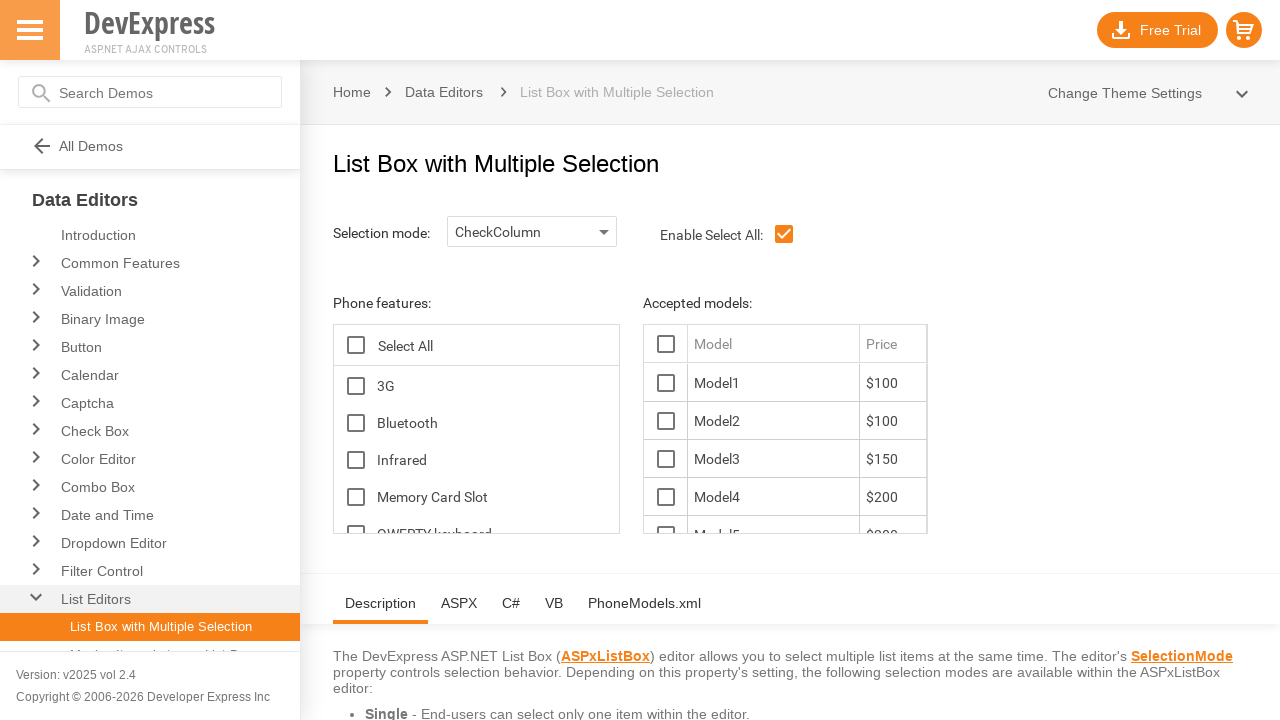

Clicked on 3G checkbox feature at (356, 386) on span#ContentHolder_lbFeatures_TG_D
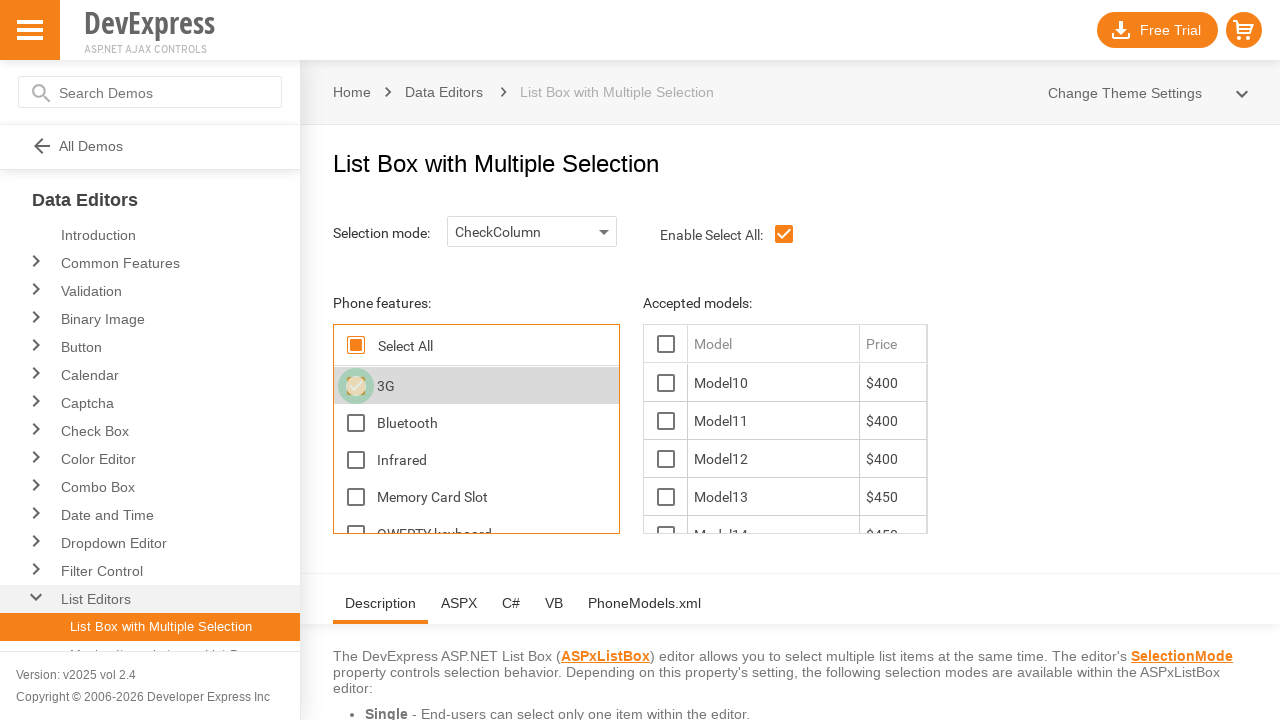

Model element became visible after 3G selection
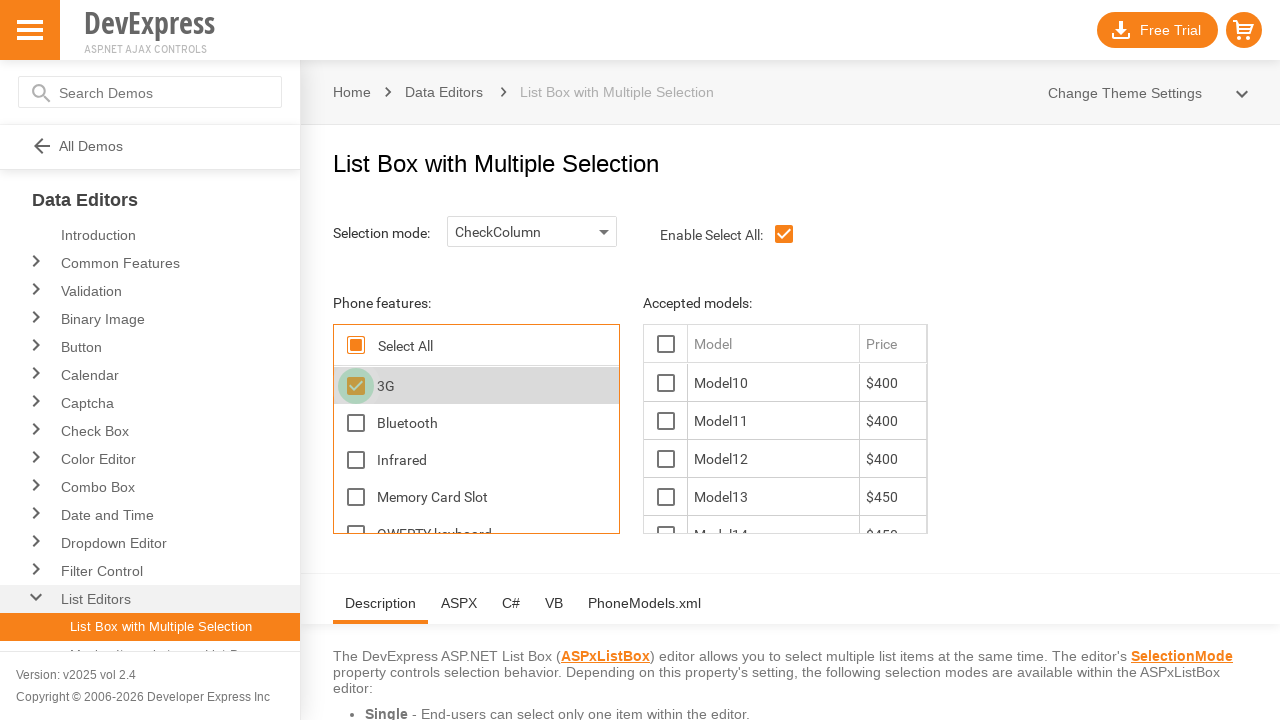

Clicked on model 10 from dynamically loaded list at (666, 383) on span#ContentHolder_lbModels_10_D
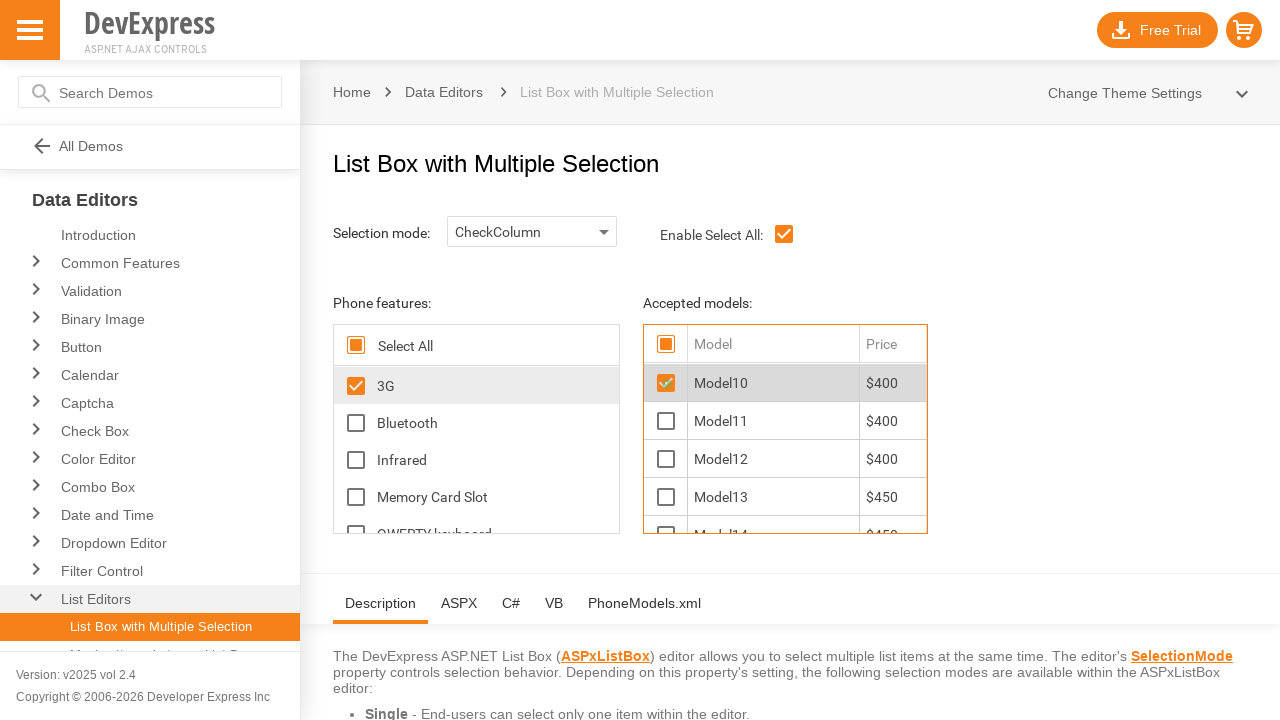

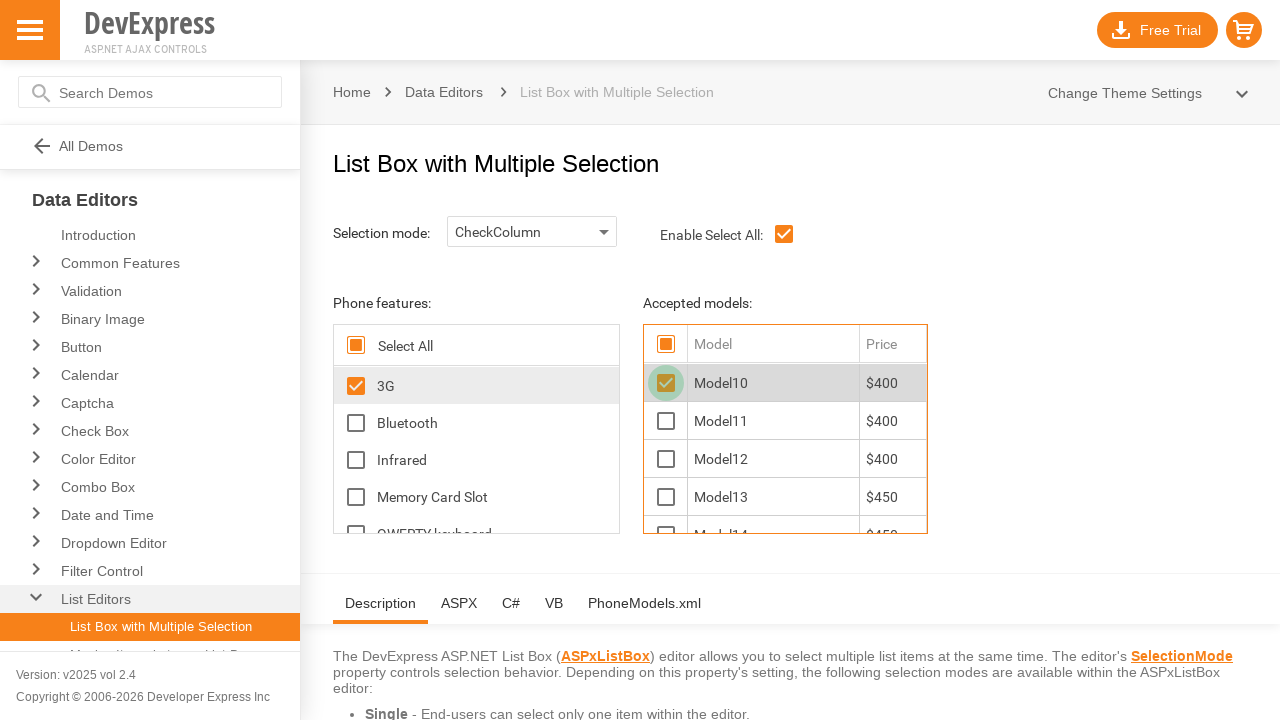